Tests navigation through multiple category pages on the nopCommerce demo store, visiting Computers and Electronics categories

Starting URL: http://demo.nopcommerce.com

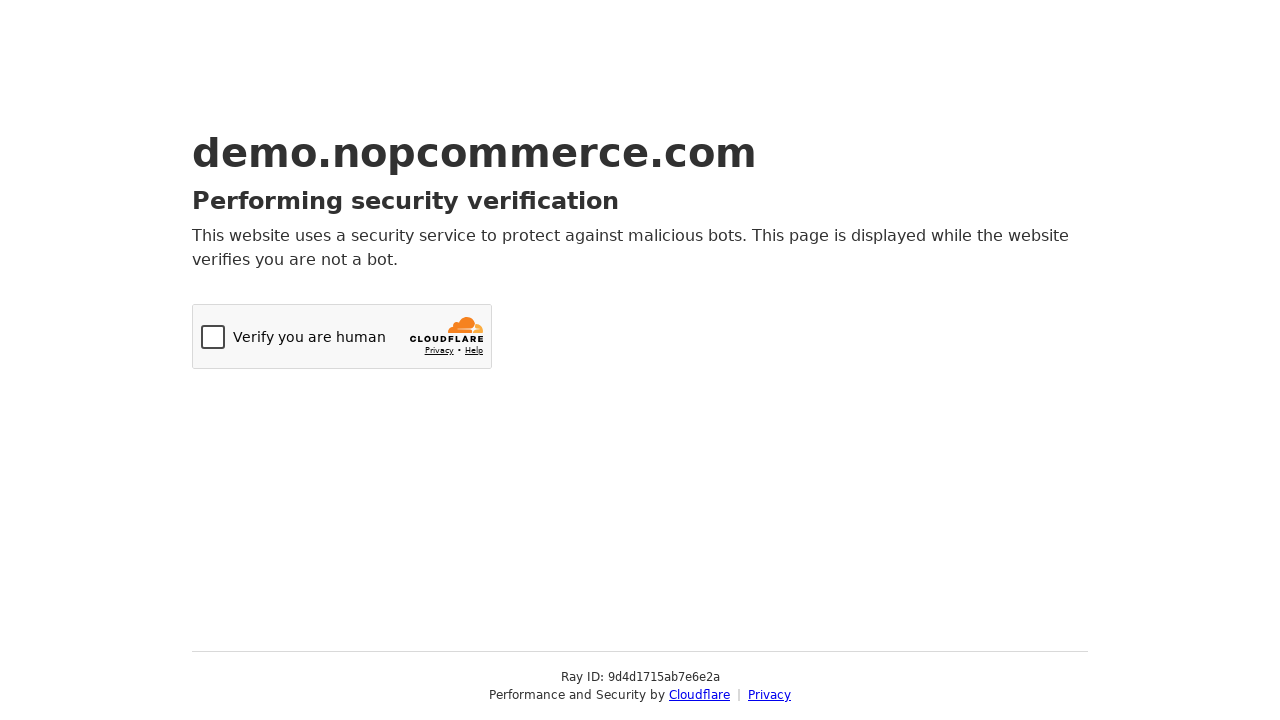

Homepage loaded
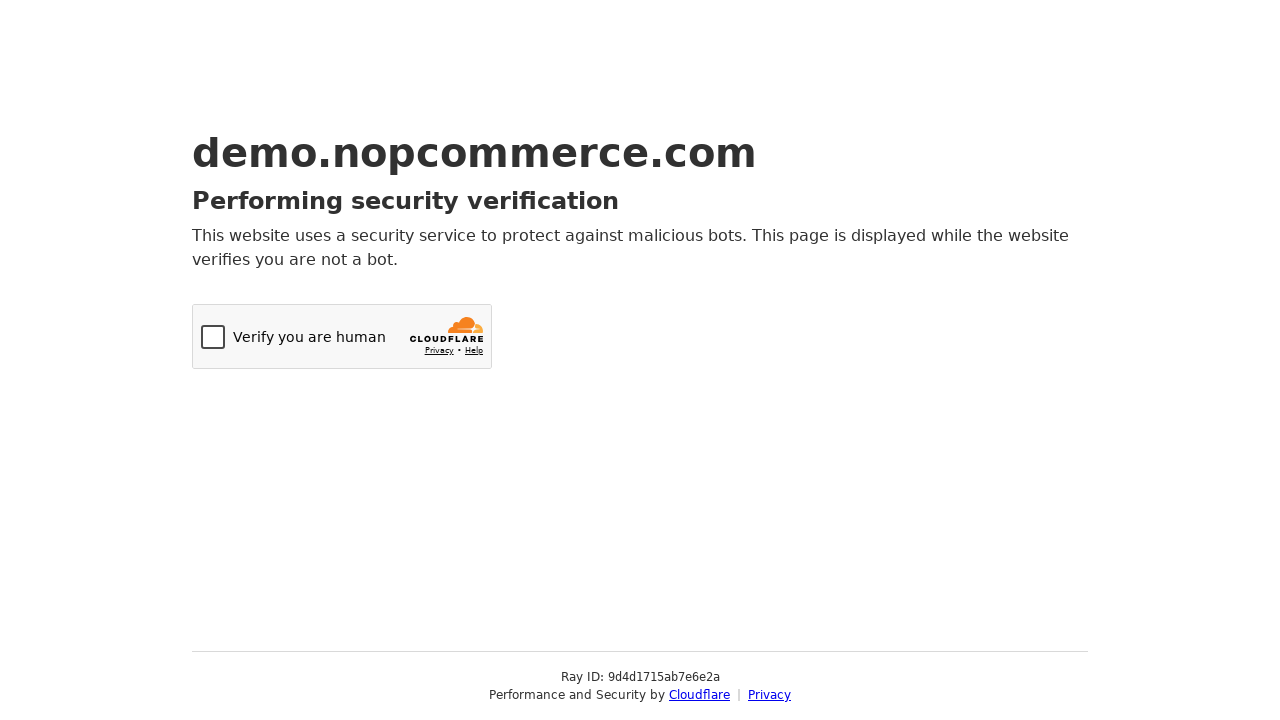

Navigated to Computers category page
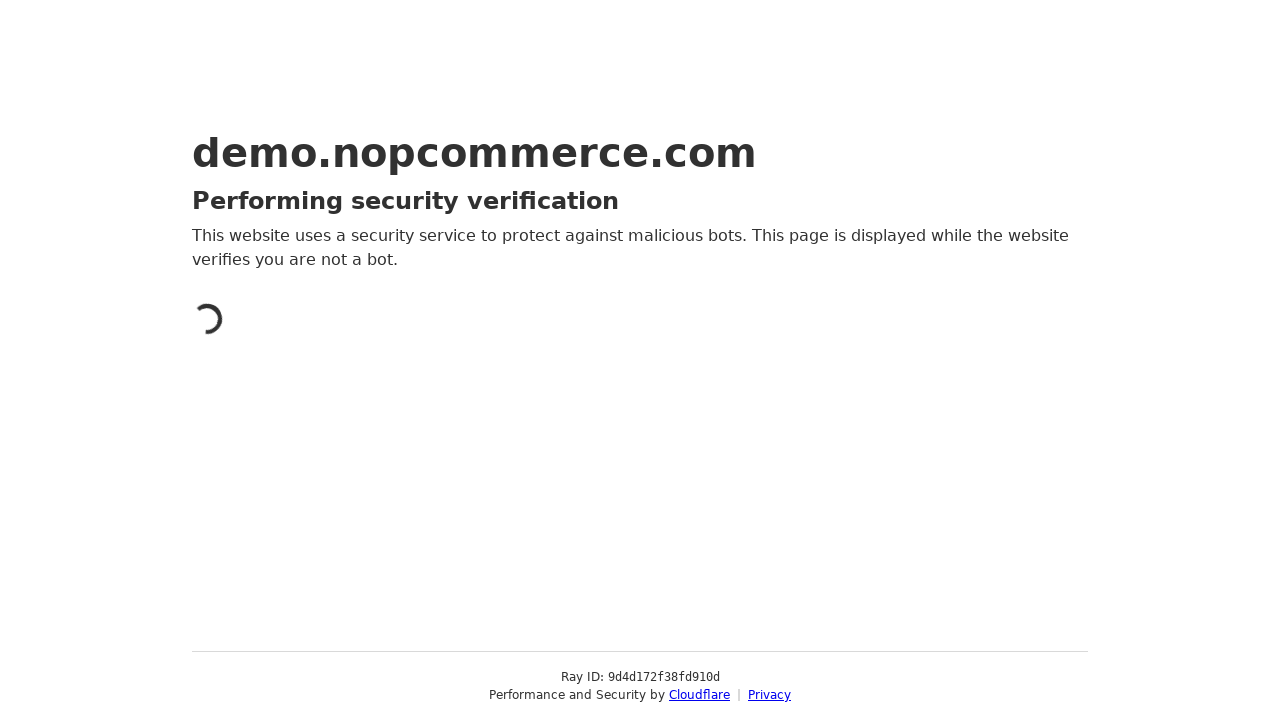

Computers category page loaded
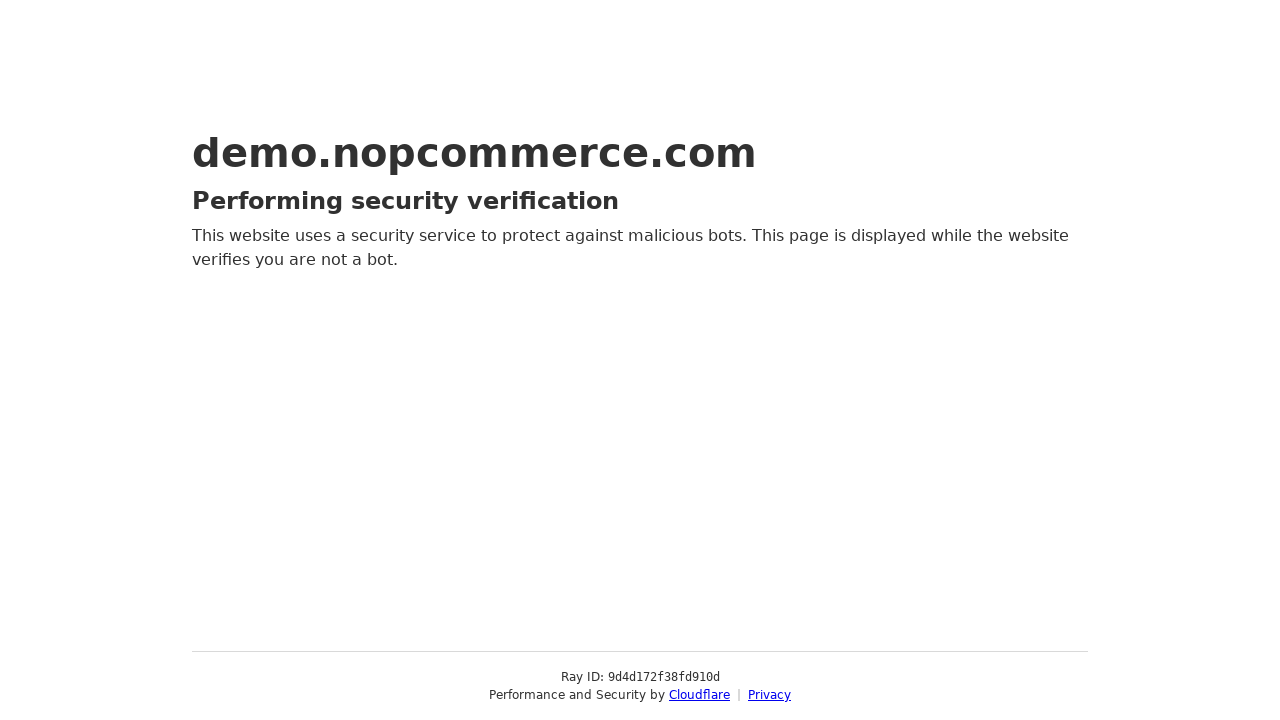

Navigated to Electronics category page
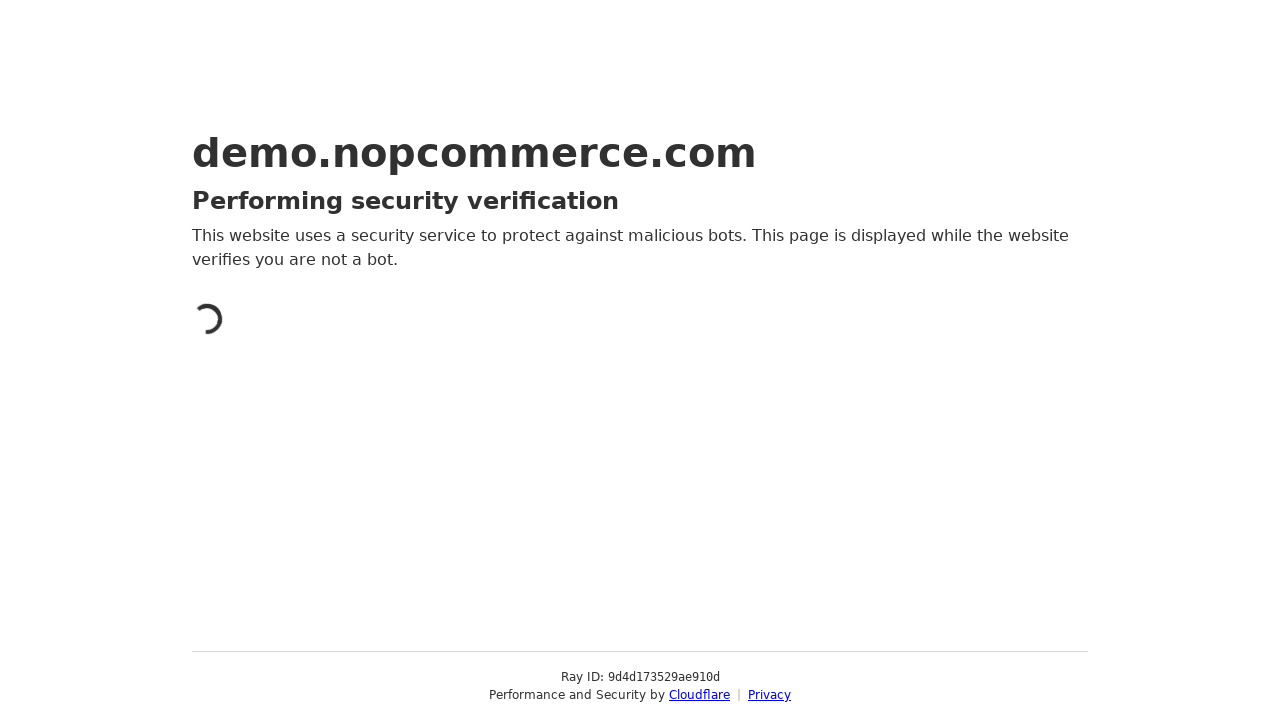

Electronics category page loaded
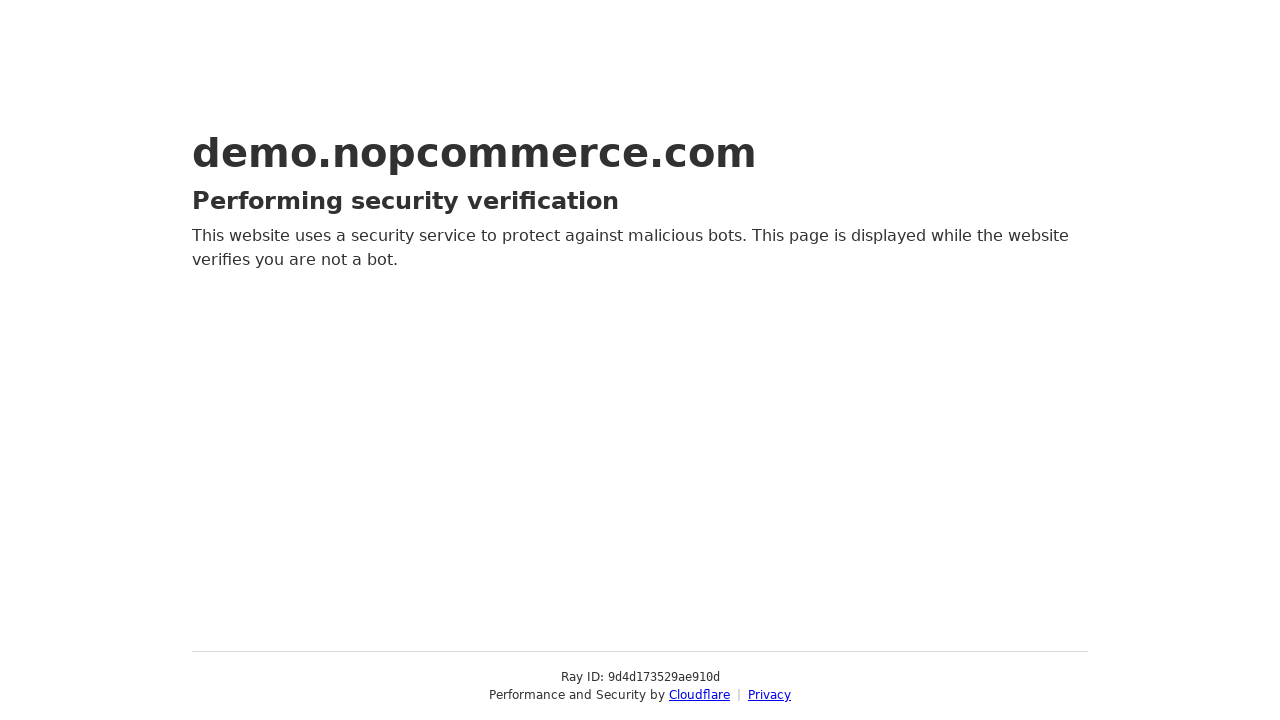

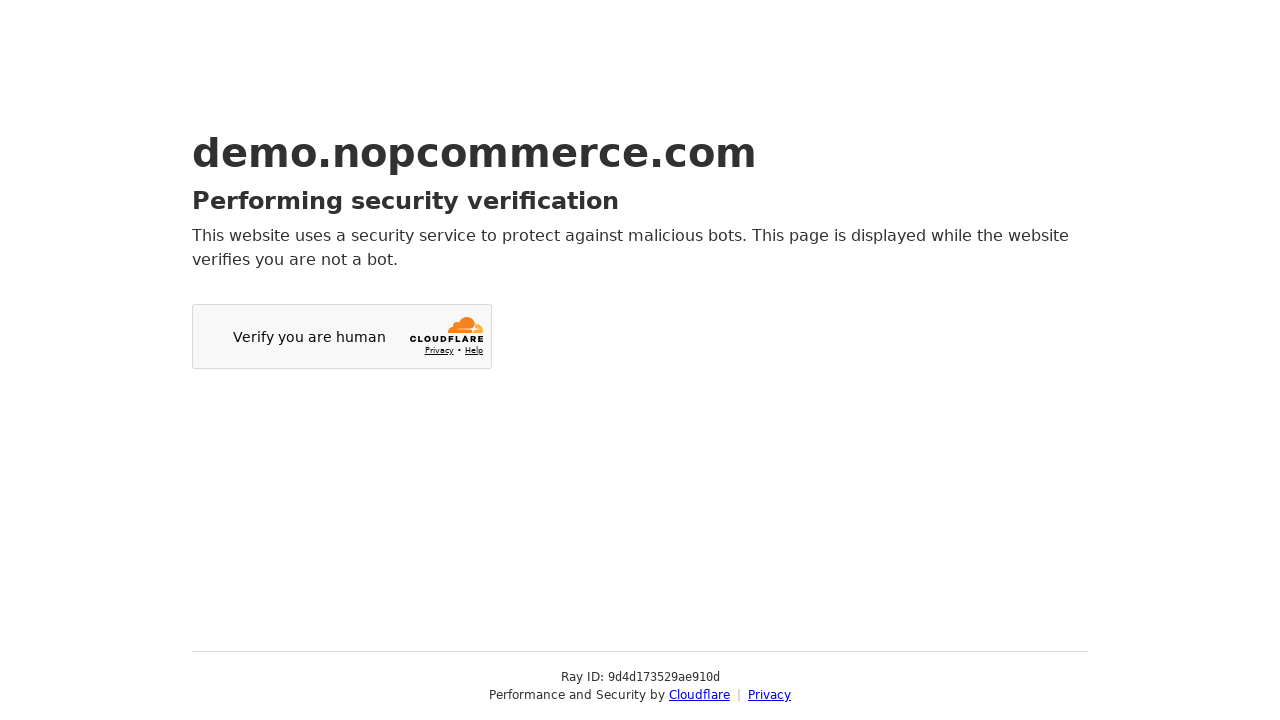